Tests opting out of A/B tests by adding an opt-out cookie before visiting the A/B test page, then verifying the page shows "No A/B Test" heading.

Starting URL: http://the-internet.herokuapp.com

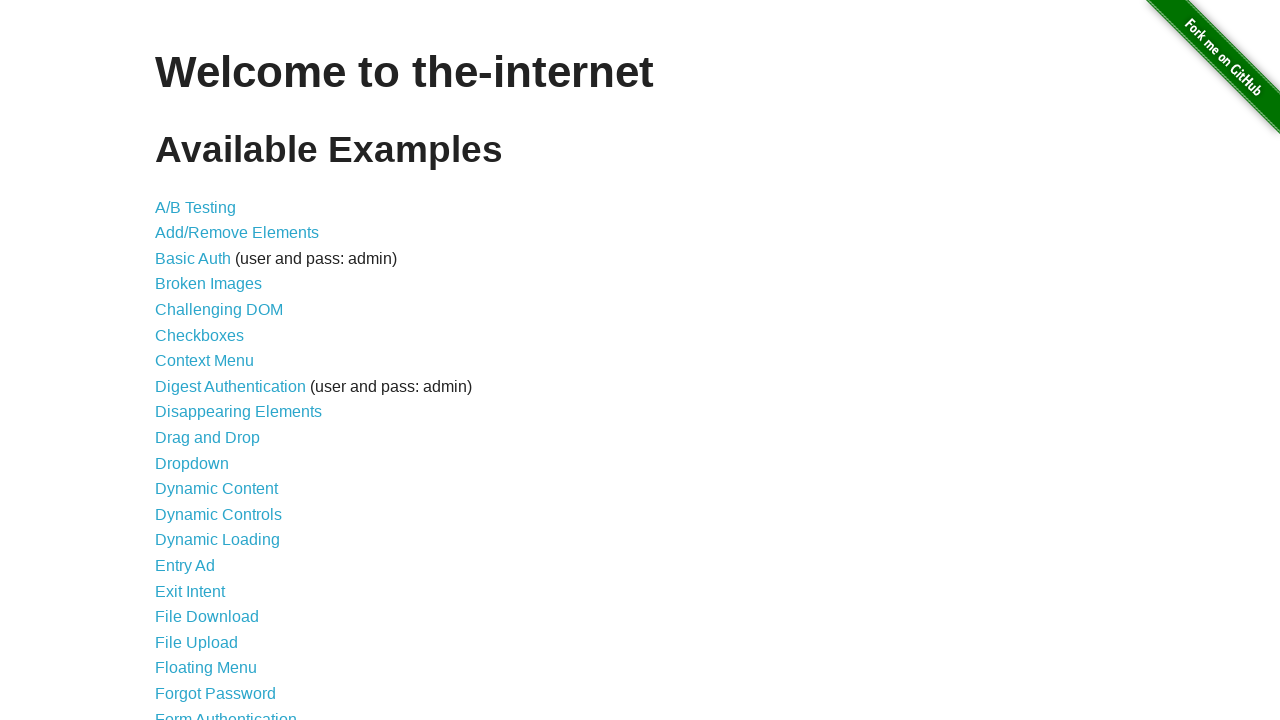

Added optimizelyOptOut cookie to context
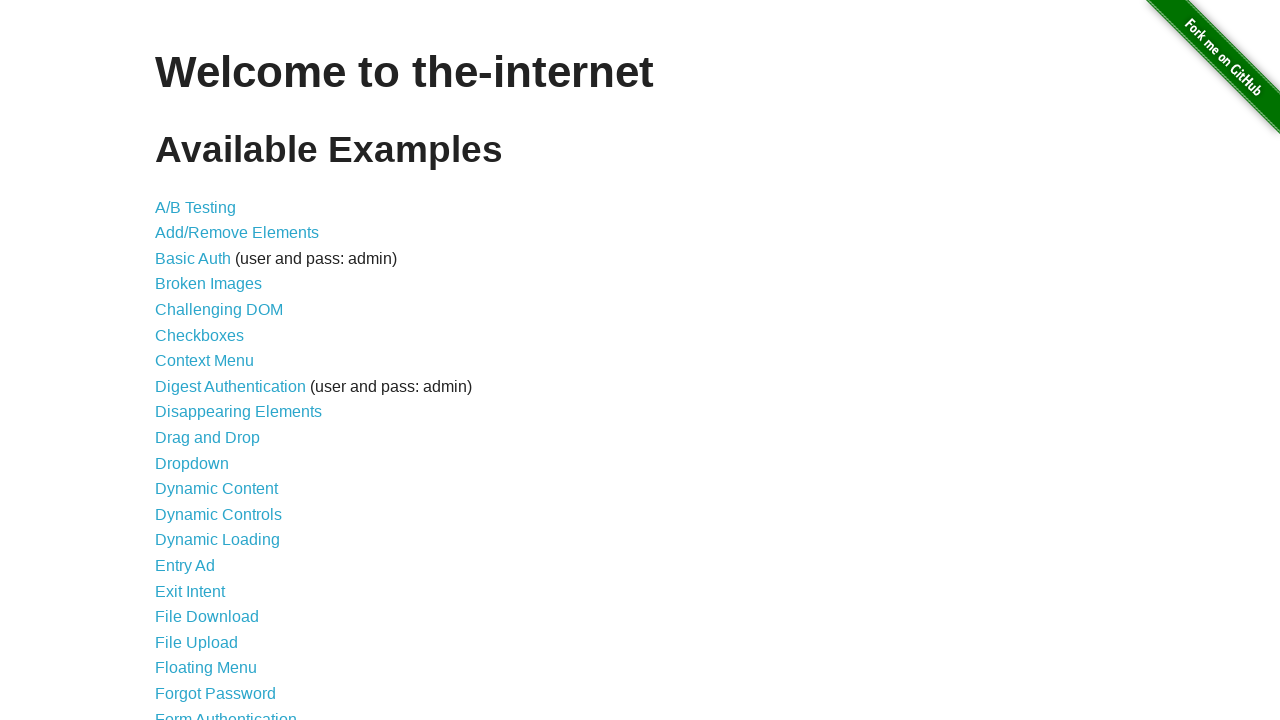

Navigated to A/B test page
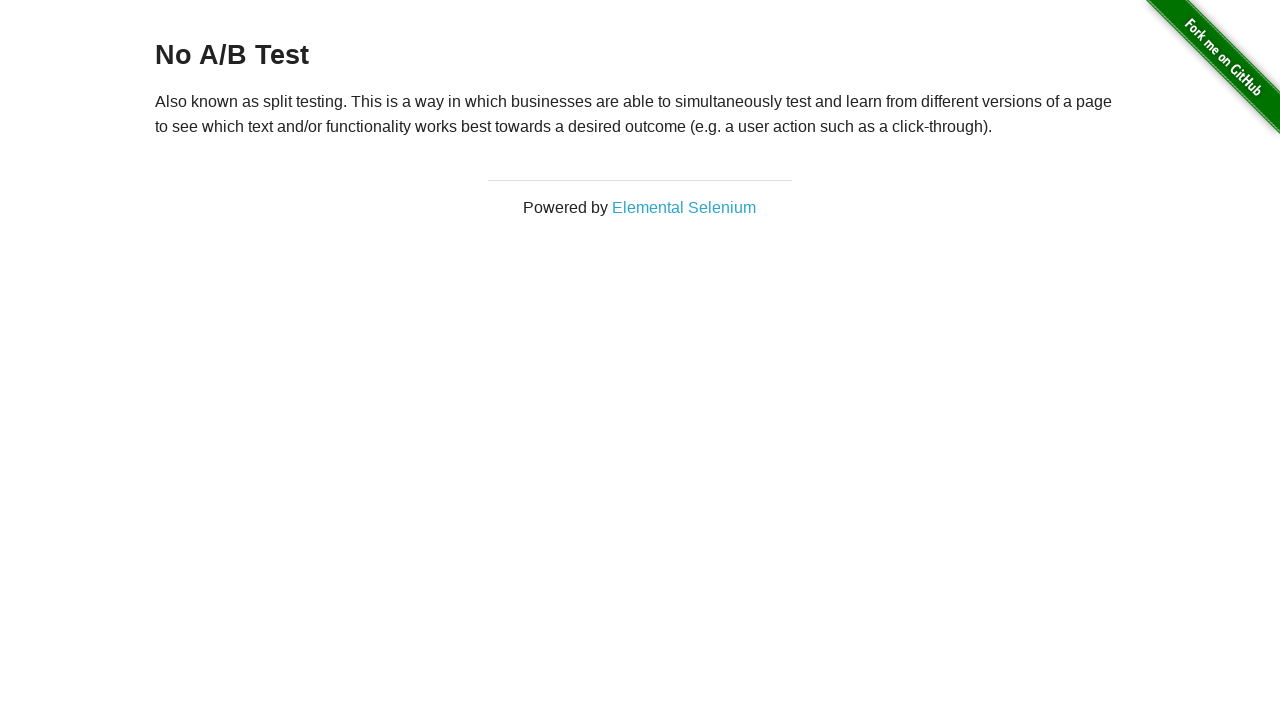

Located h3 heading element
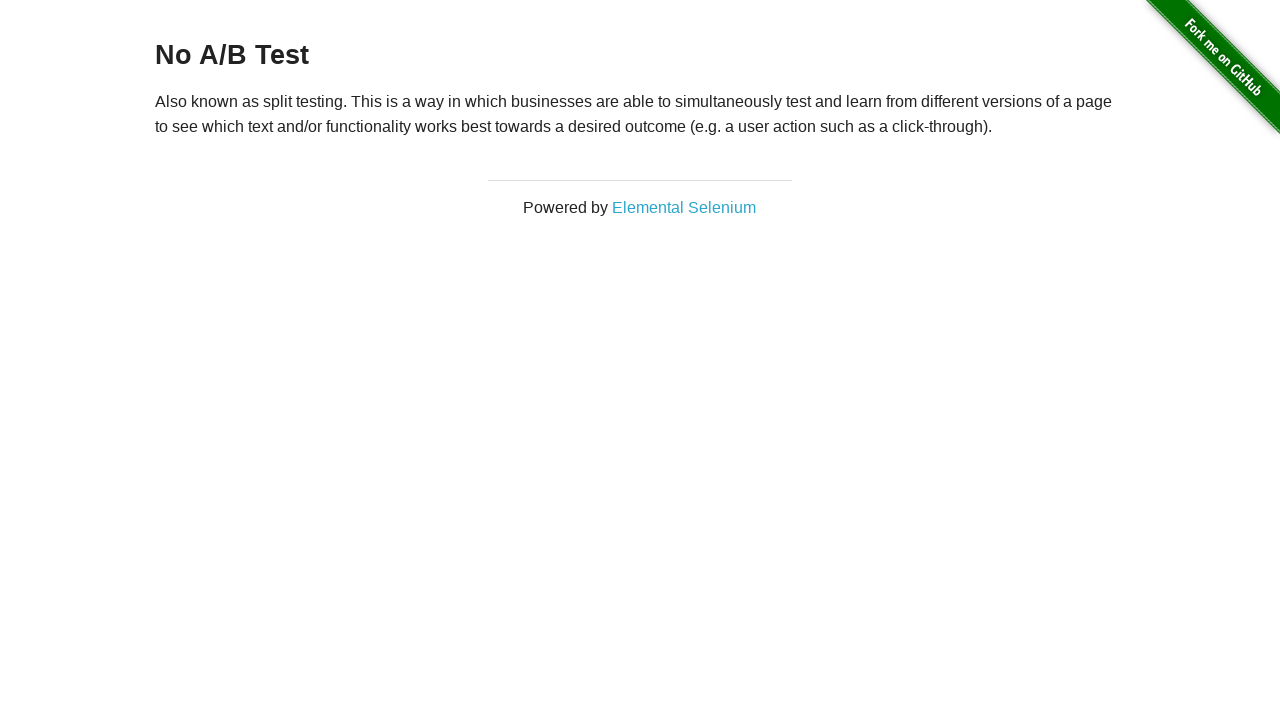

Verified heading starts with 'No A/B Test' - opt-out successful
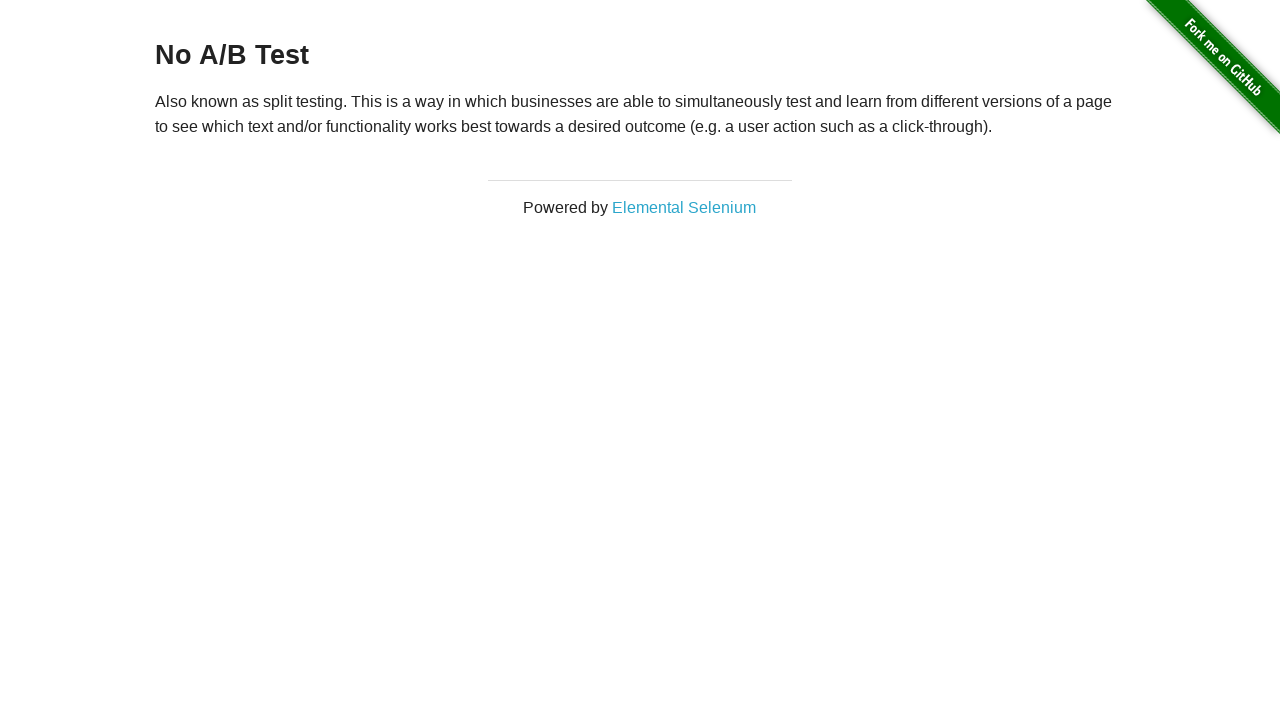

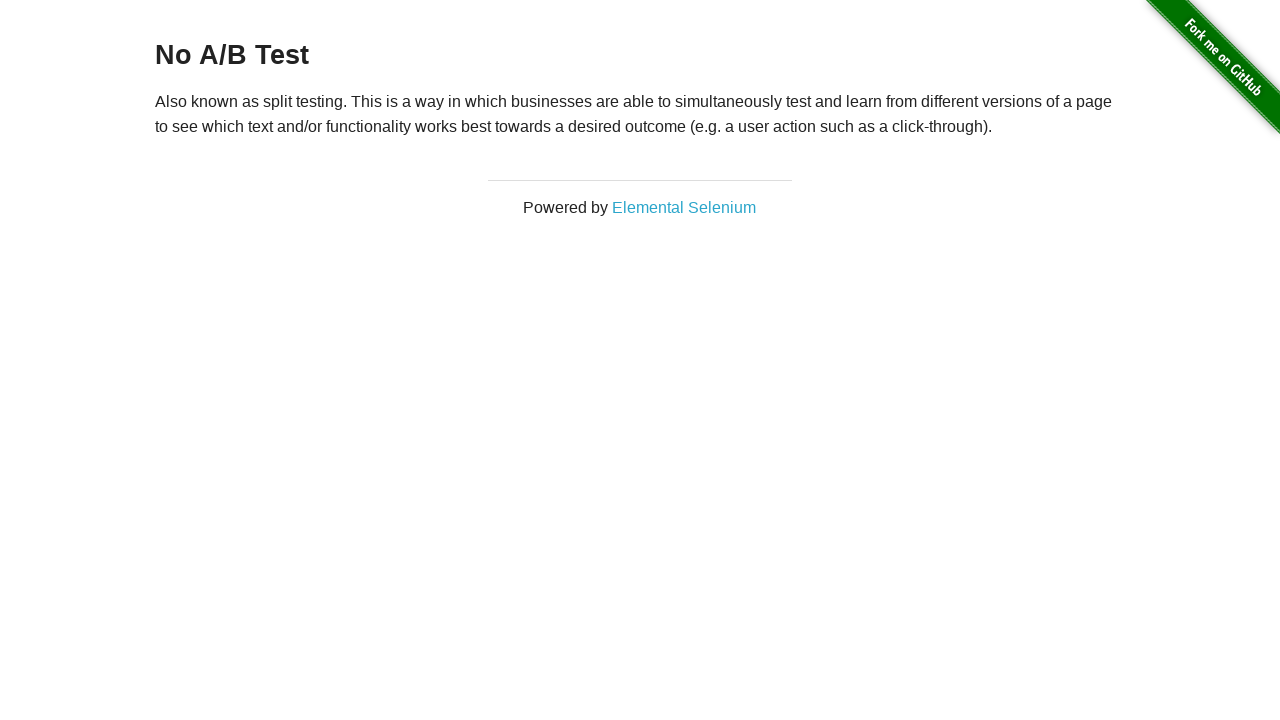